Tests iframe handling including switching to frames, clicking elements inside frames, and counting total frames on the page

Starting URL: https://www.leafground.com/frame.xhtml

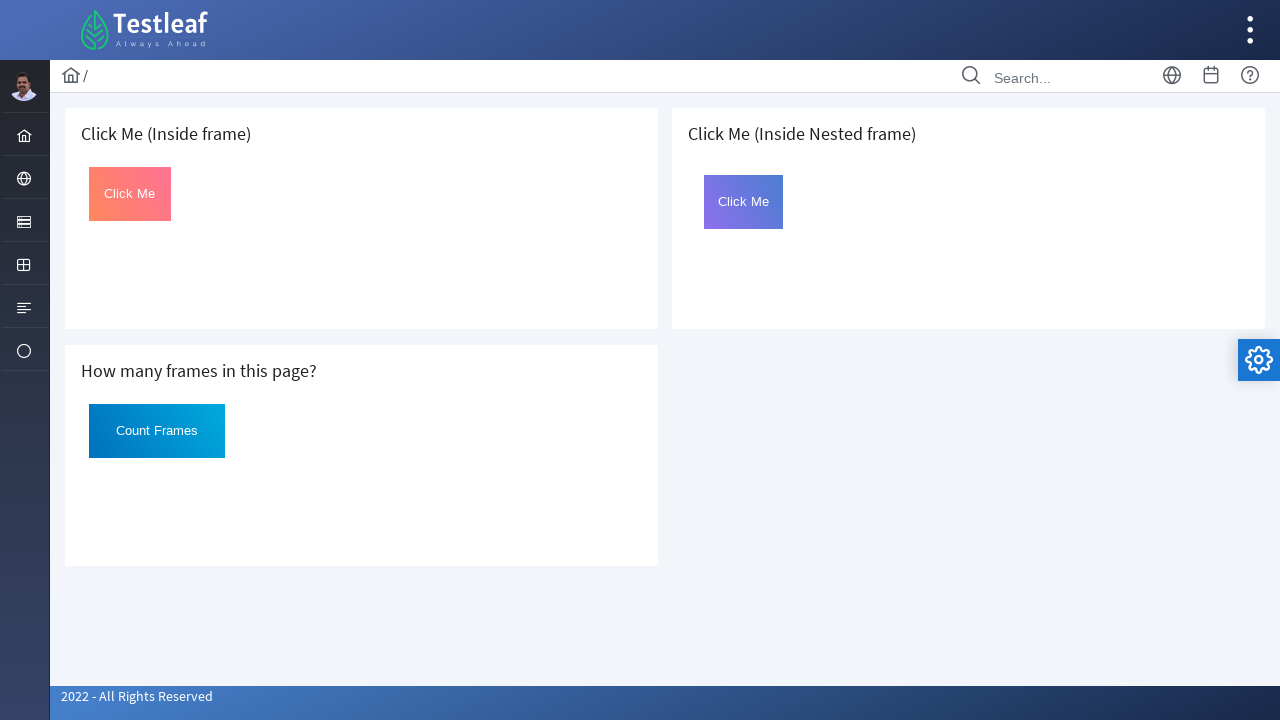

Set viewport size to 1920x1080
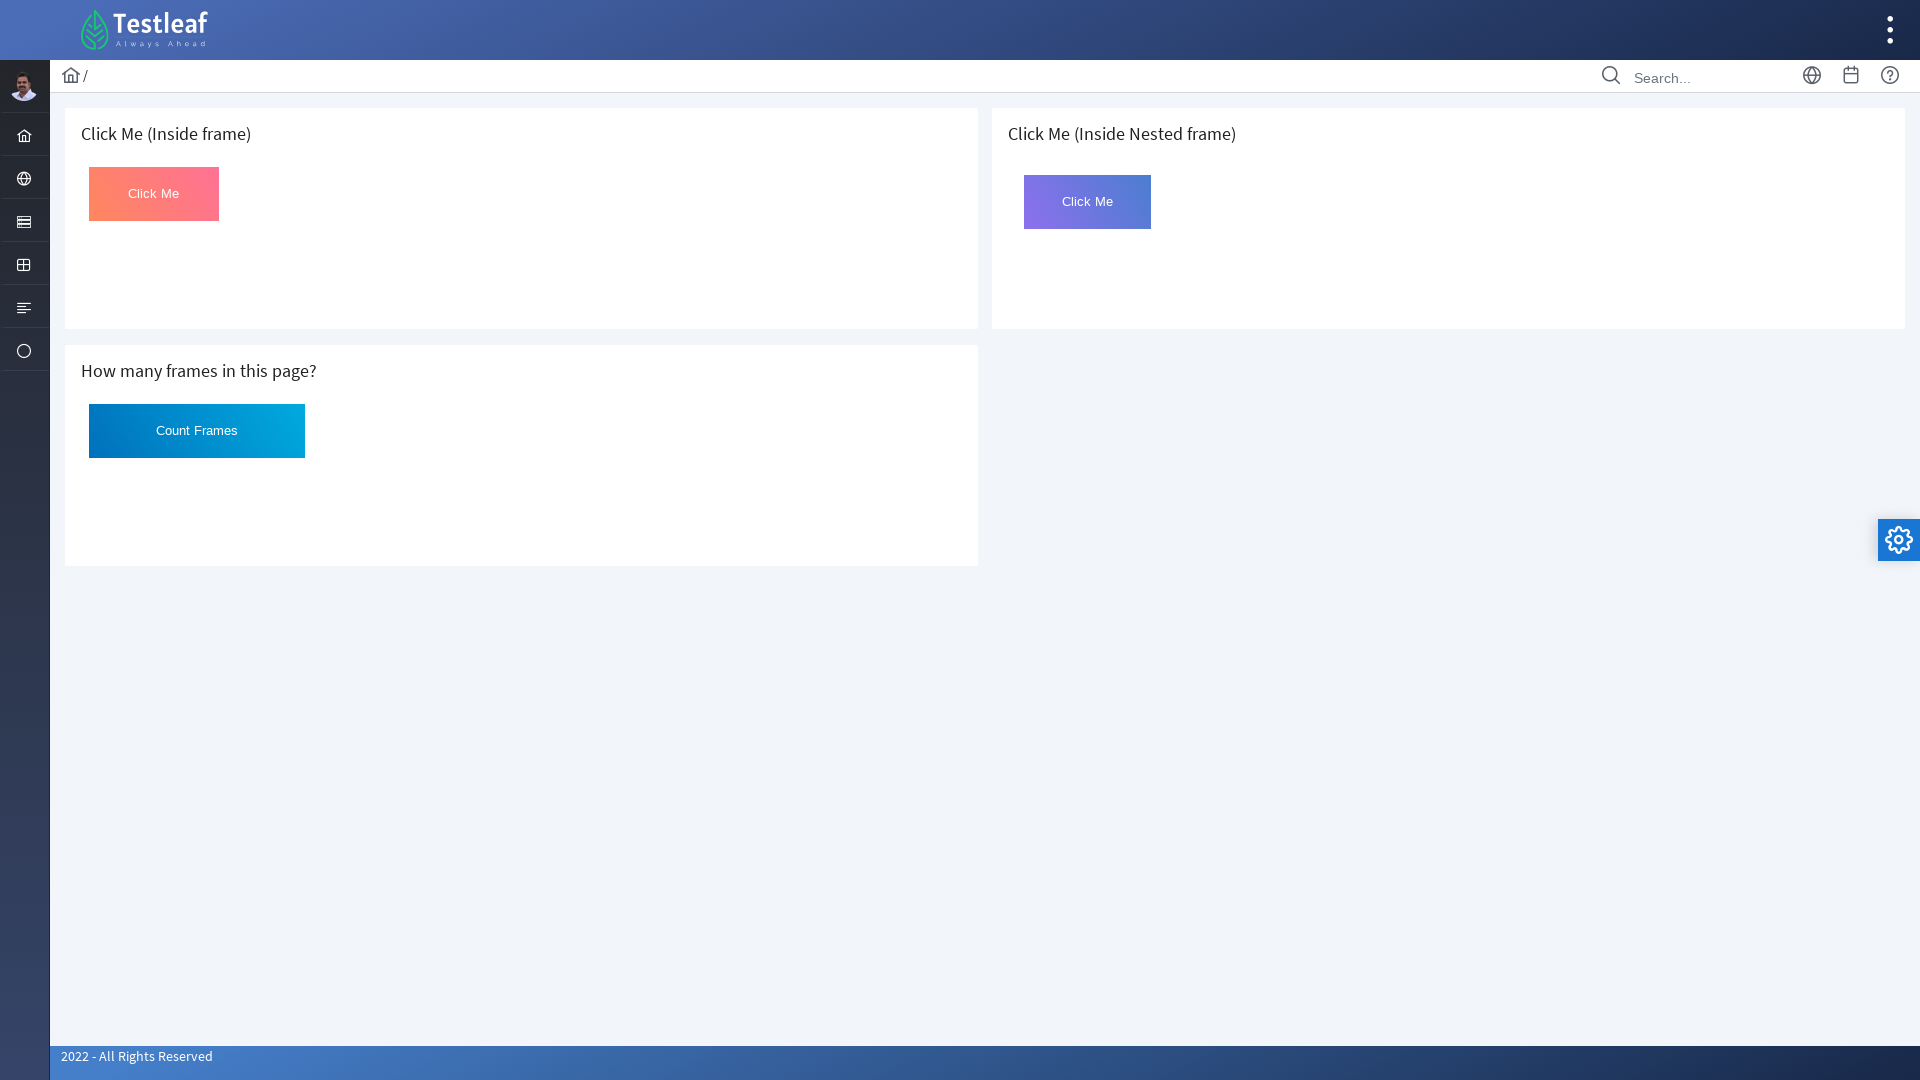

Located first iframe on page
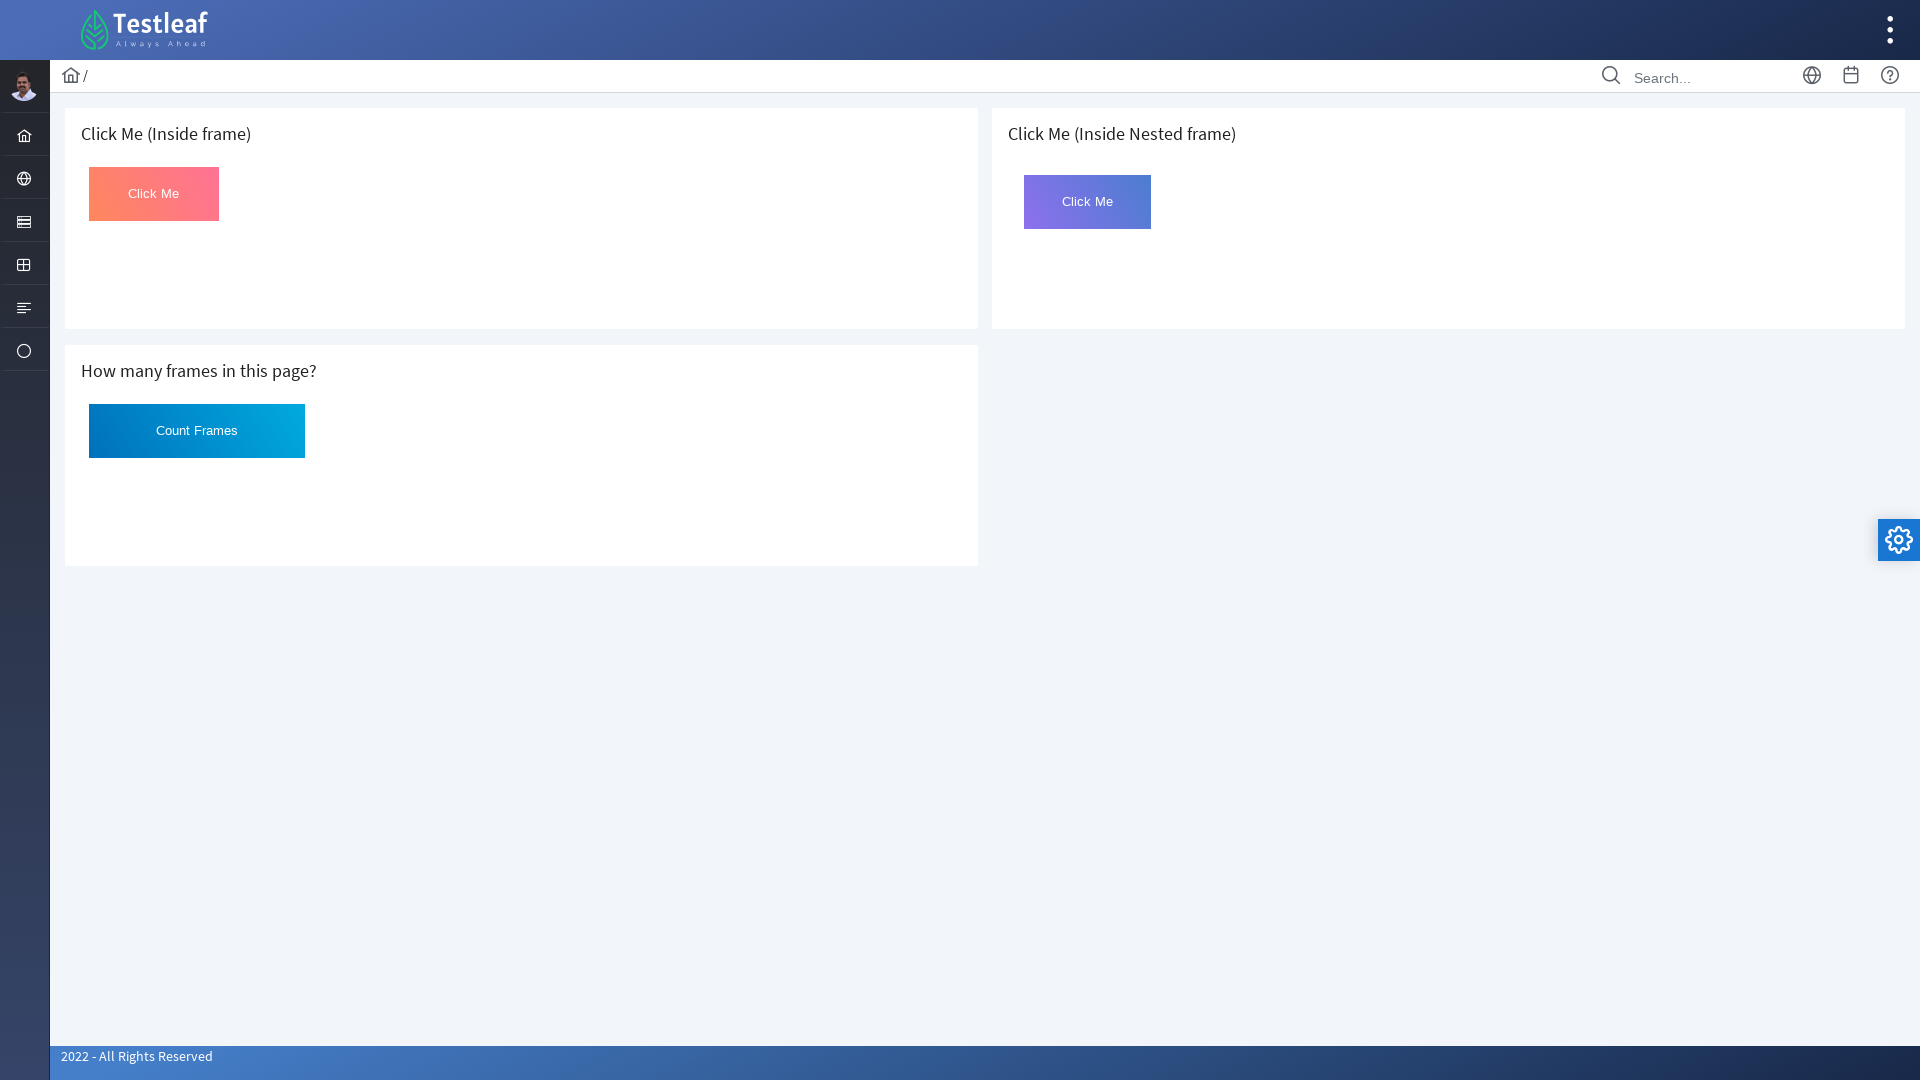

Clicked button with id 'Click' inside first frame at (154, 194) on iframe >> nth=0 >> internal:control=enter-frame >> #Click
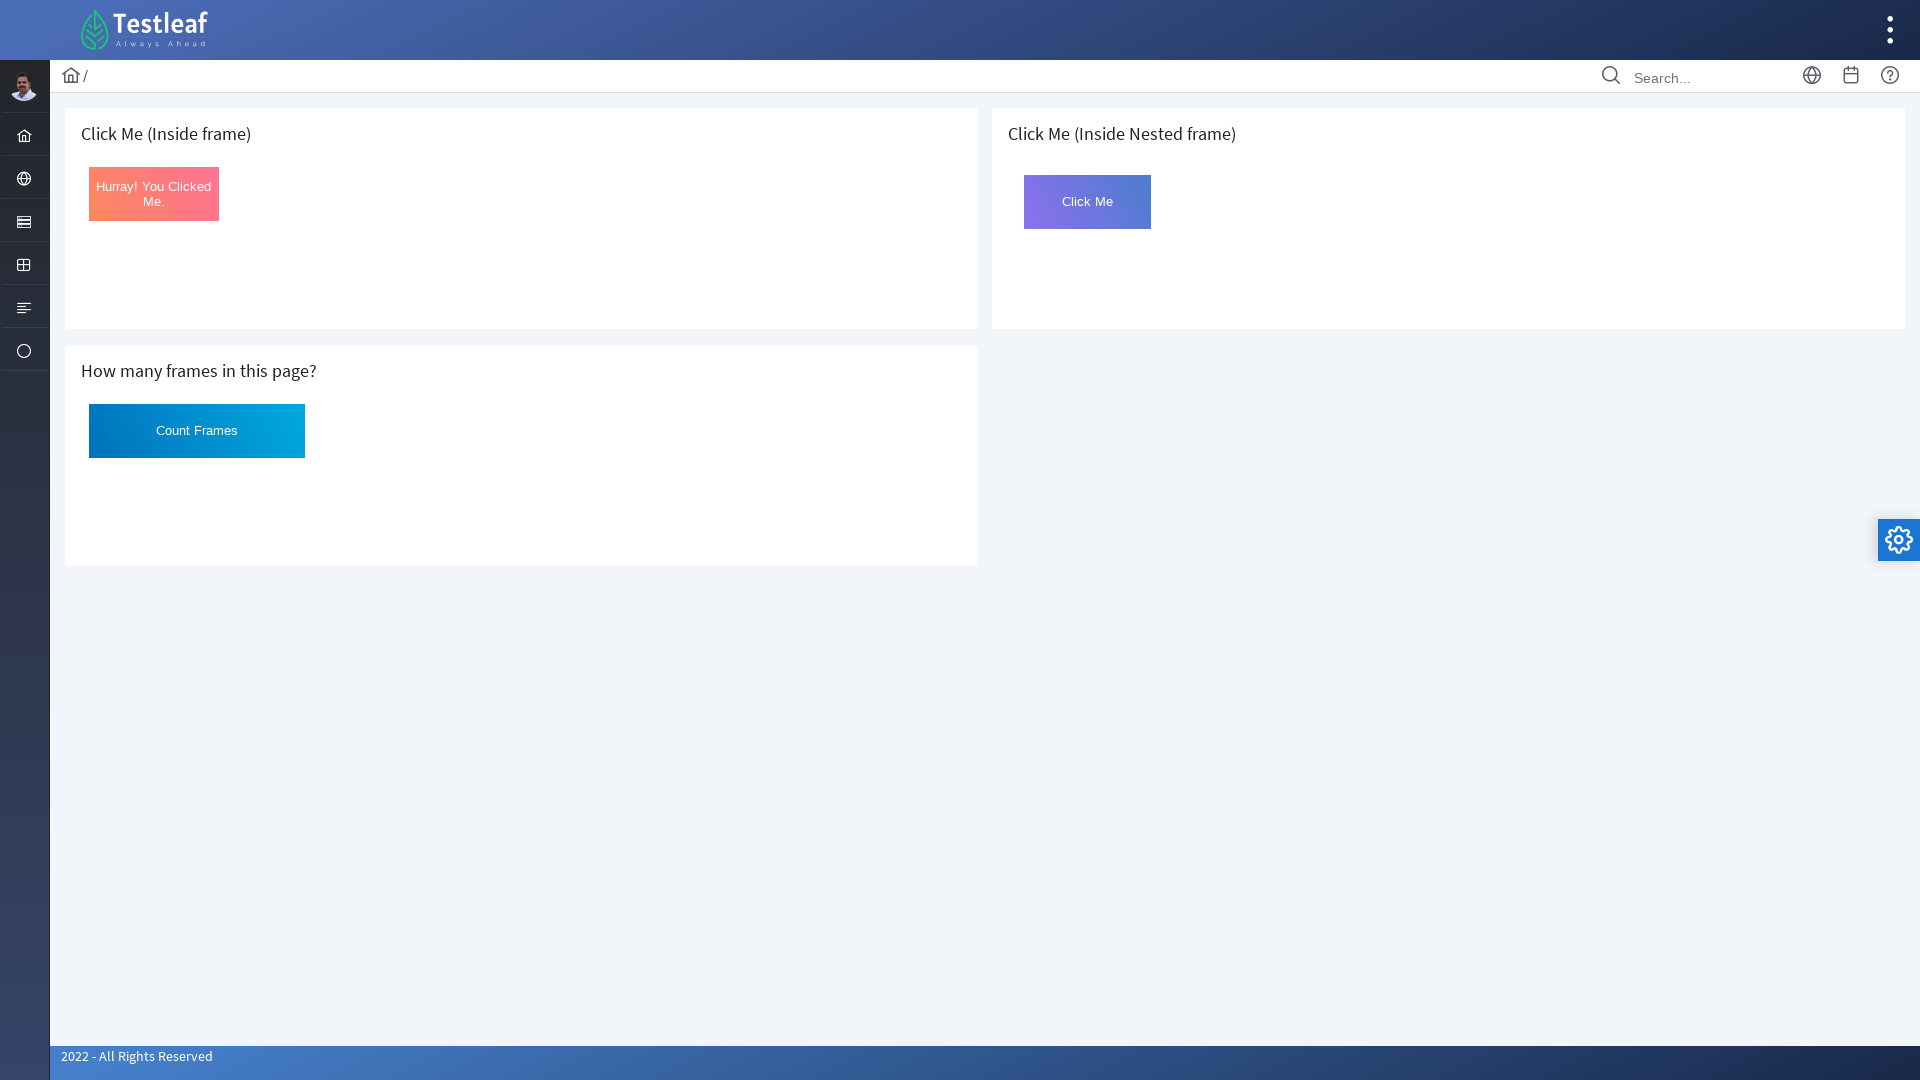

Retrieved text content from button inside frame: 'Hurray! You Clicked Me.'
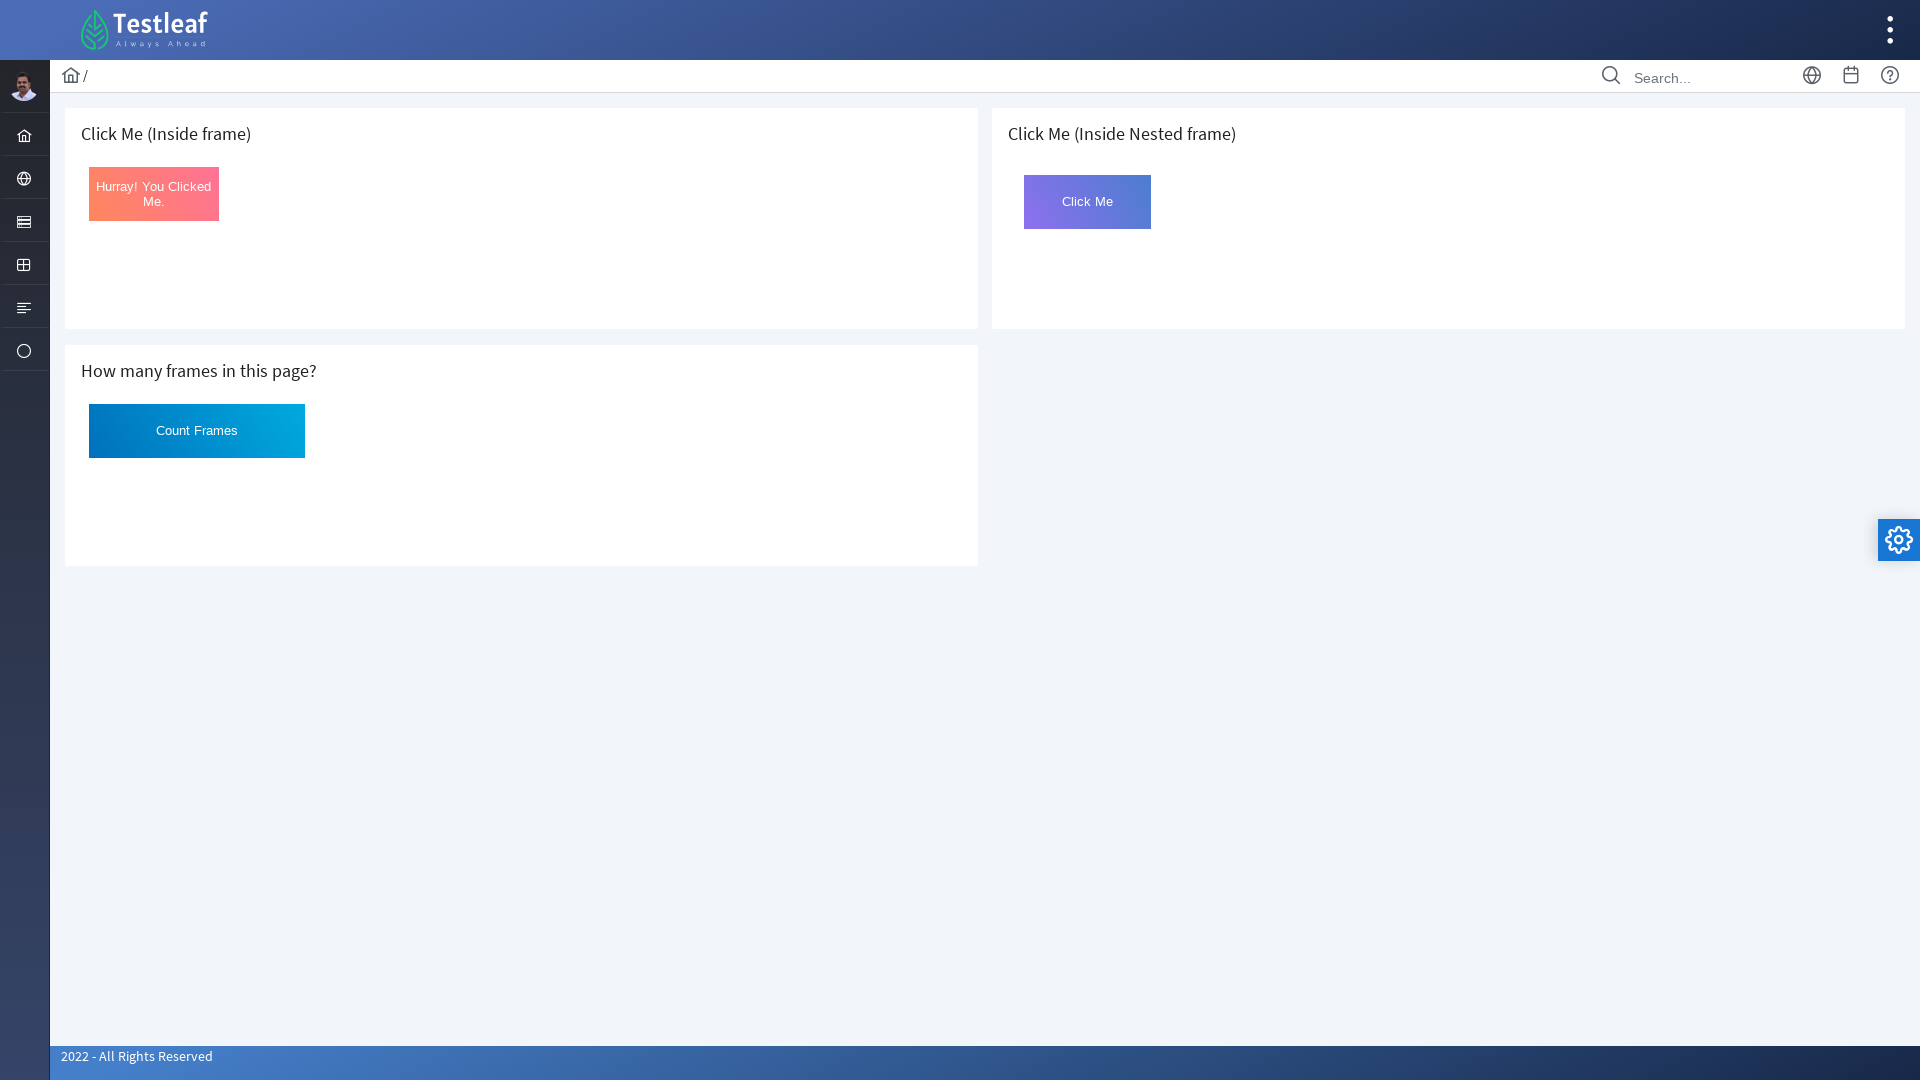

Counted total frames on page: 3
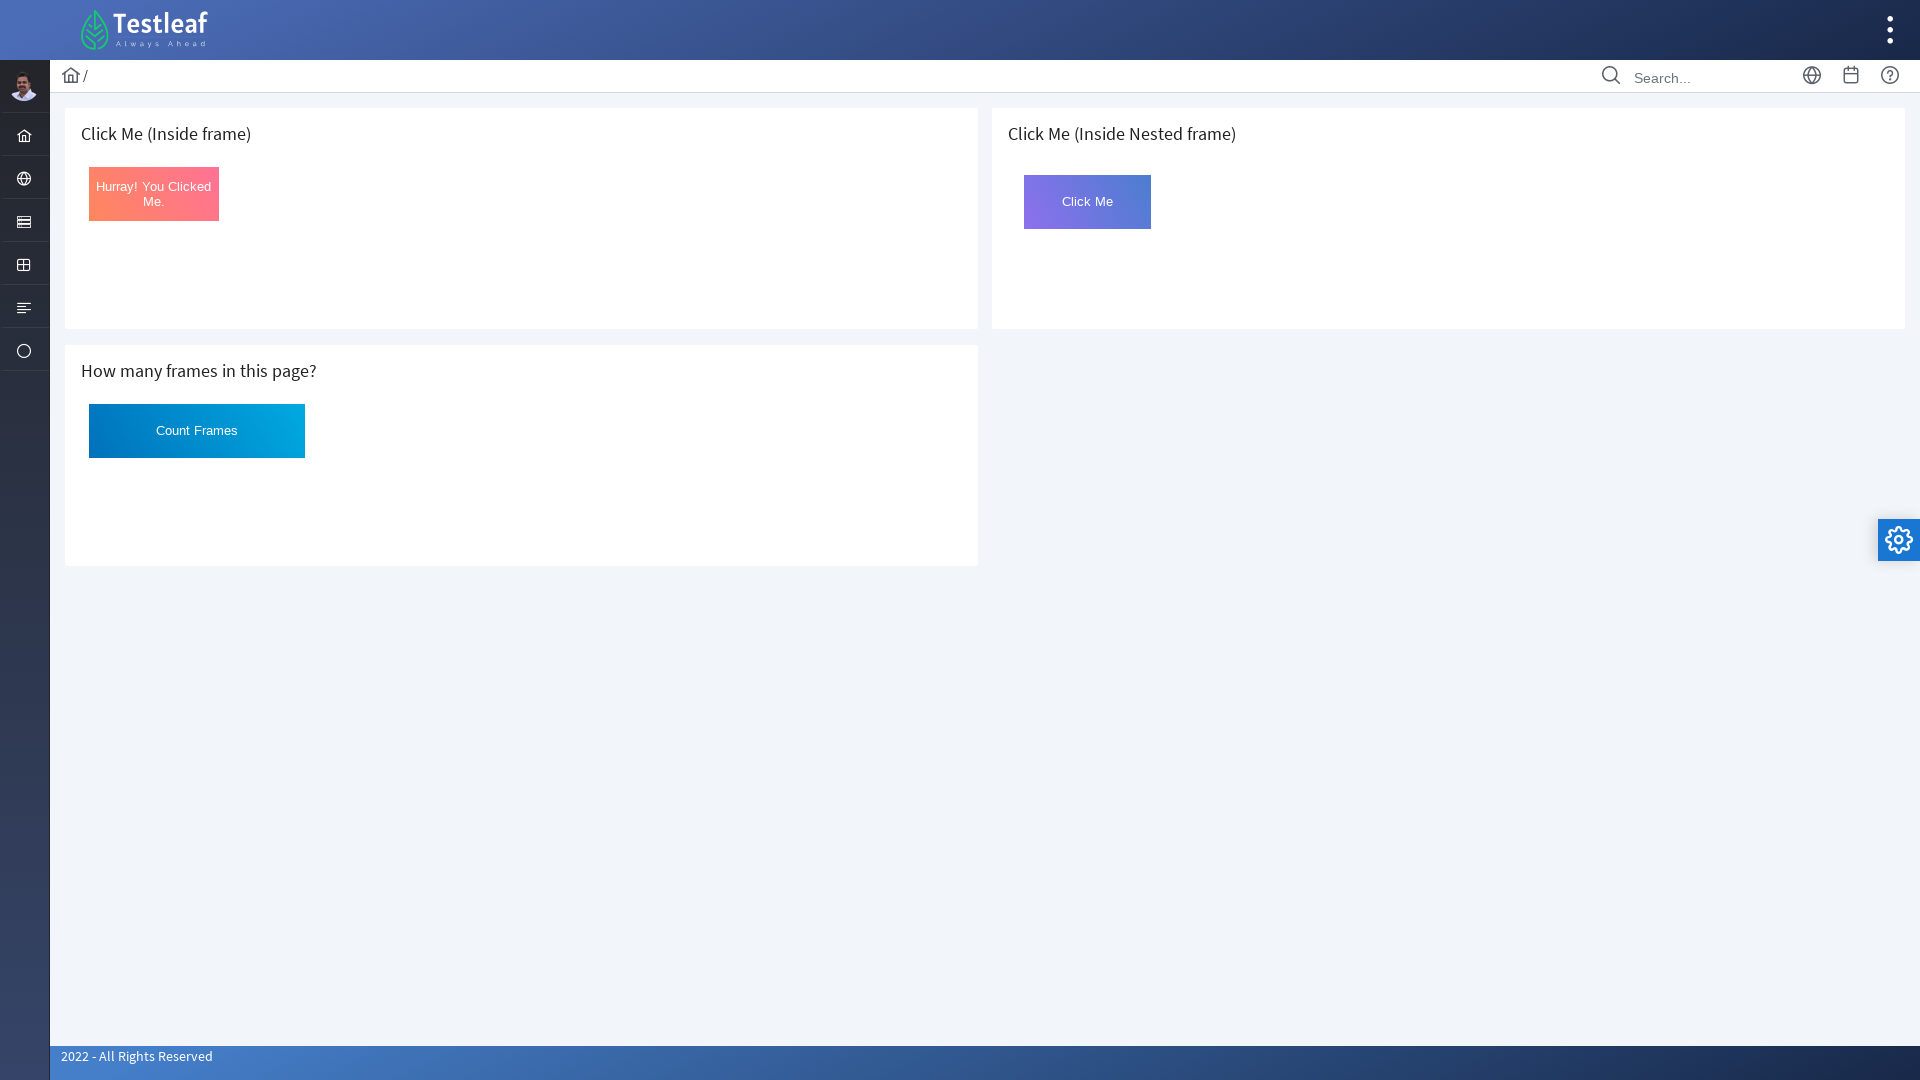

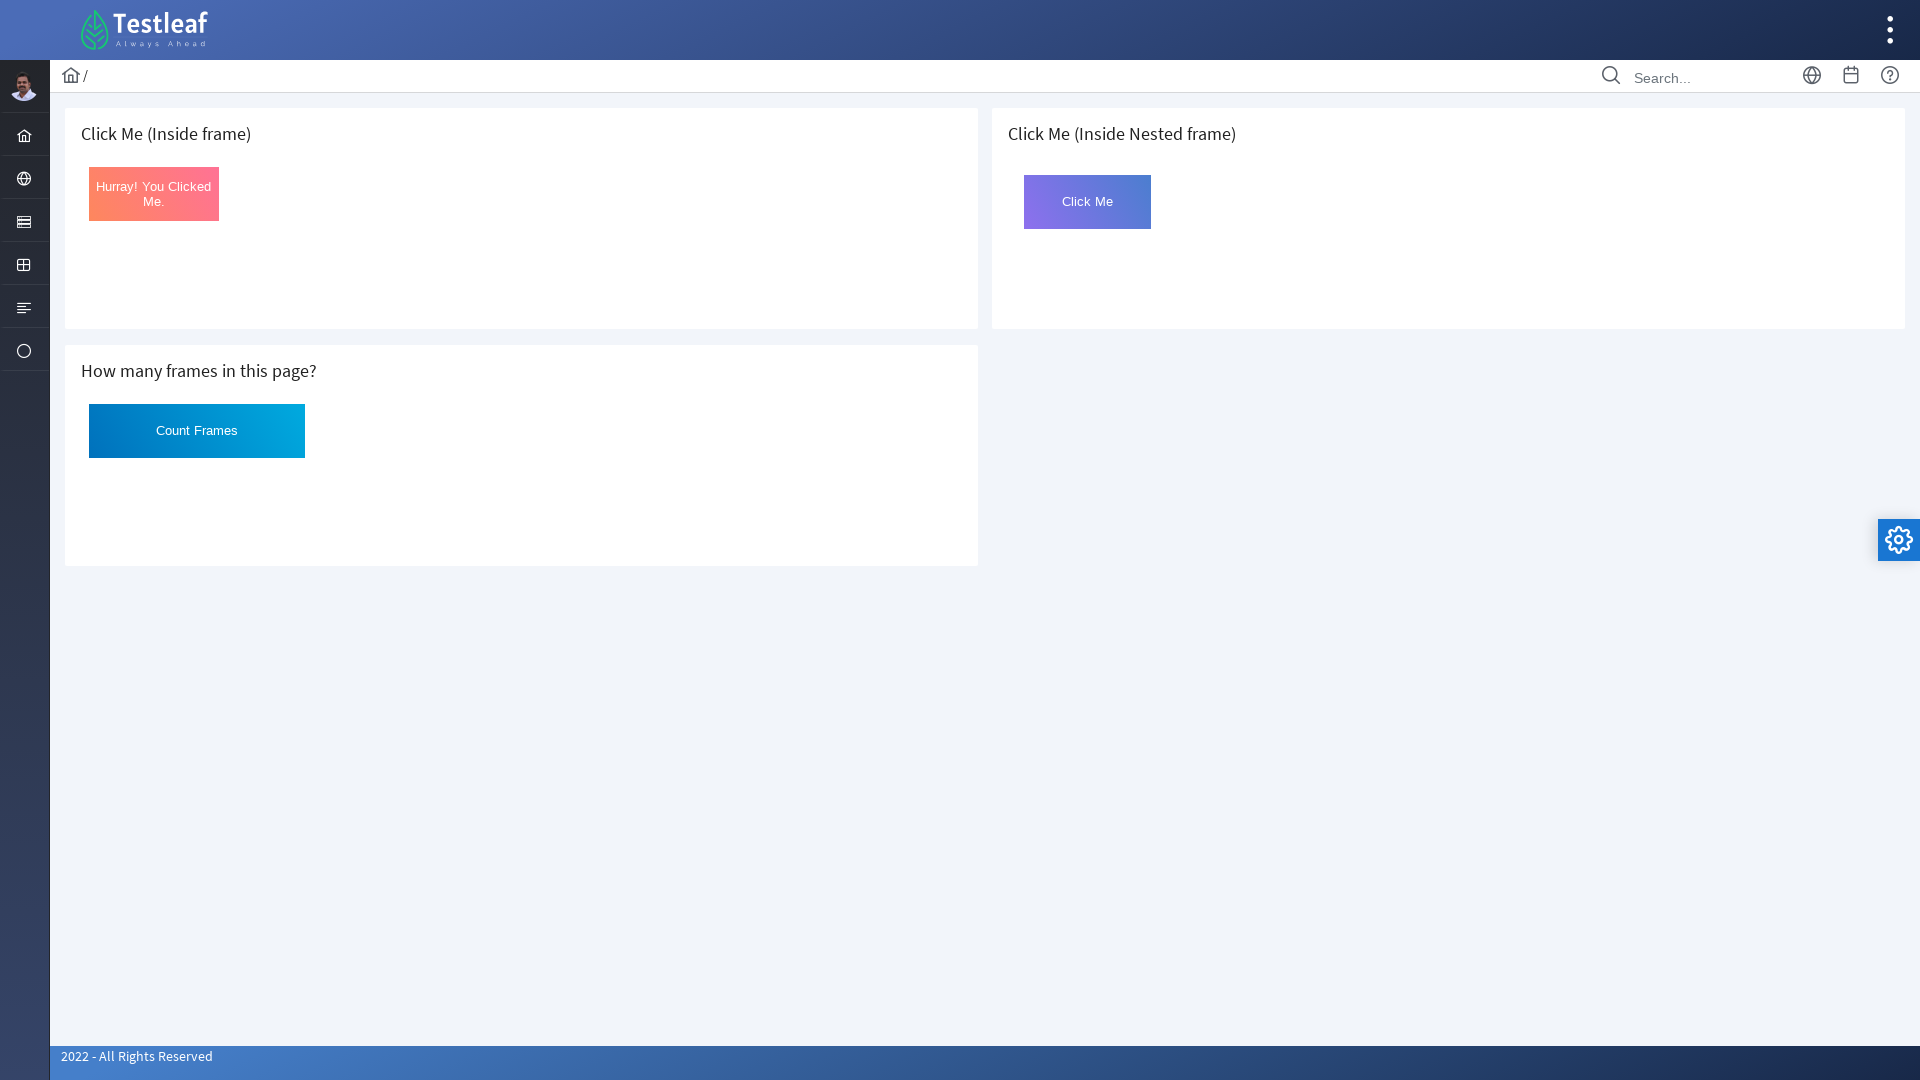